Tests a math challenge form by reading a value from the page, calculating the result using a logarithmic formula, filling in the answer, selecting checkbox and radio button options, and submitting the form.

Starting URL: https://suninjuly.github.io/math.html

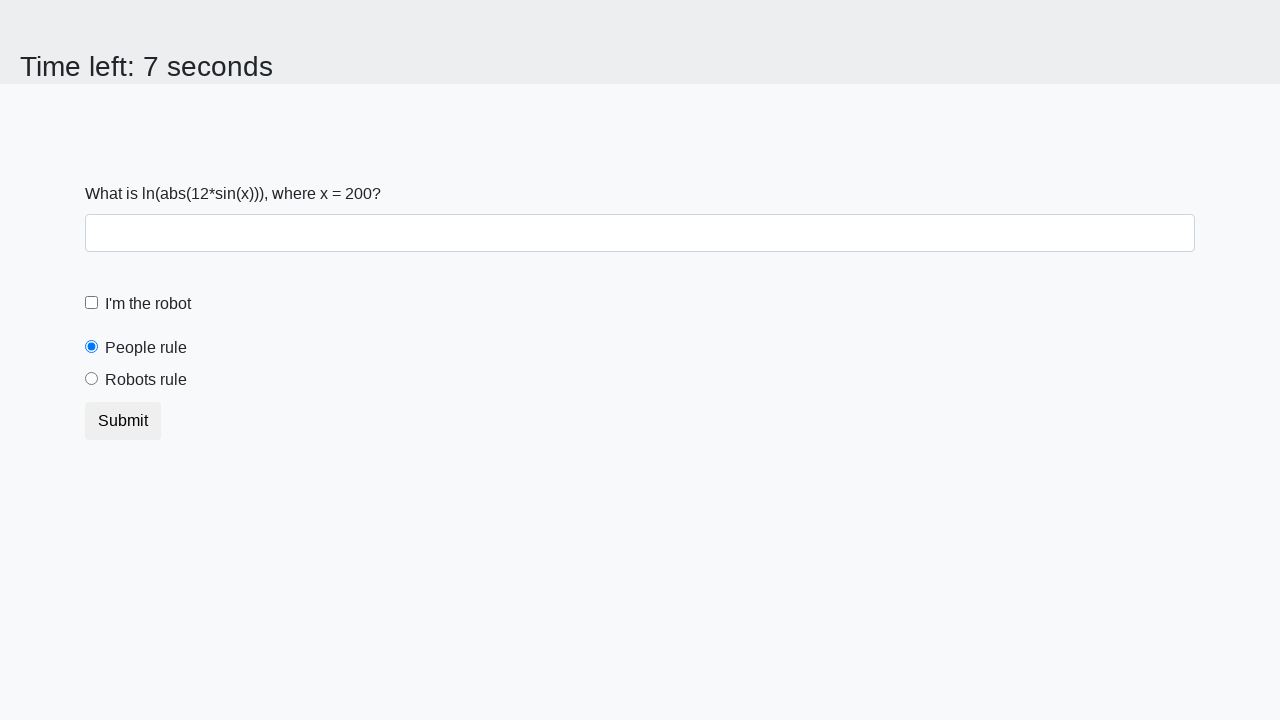

Located and read the x value from the page
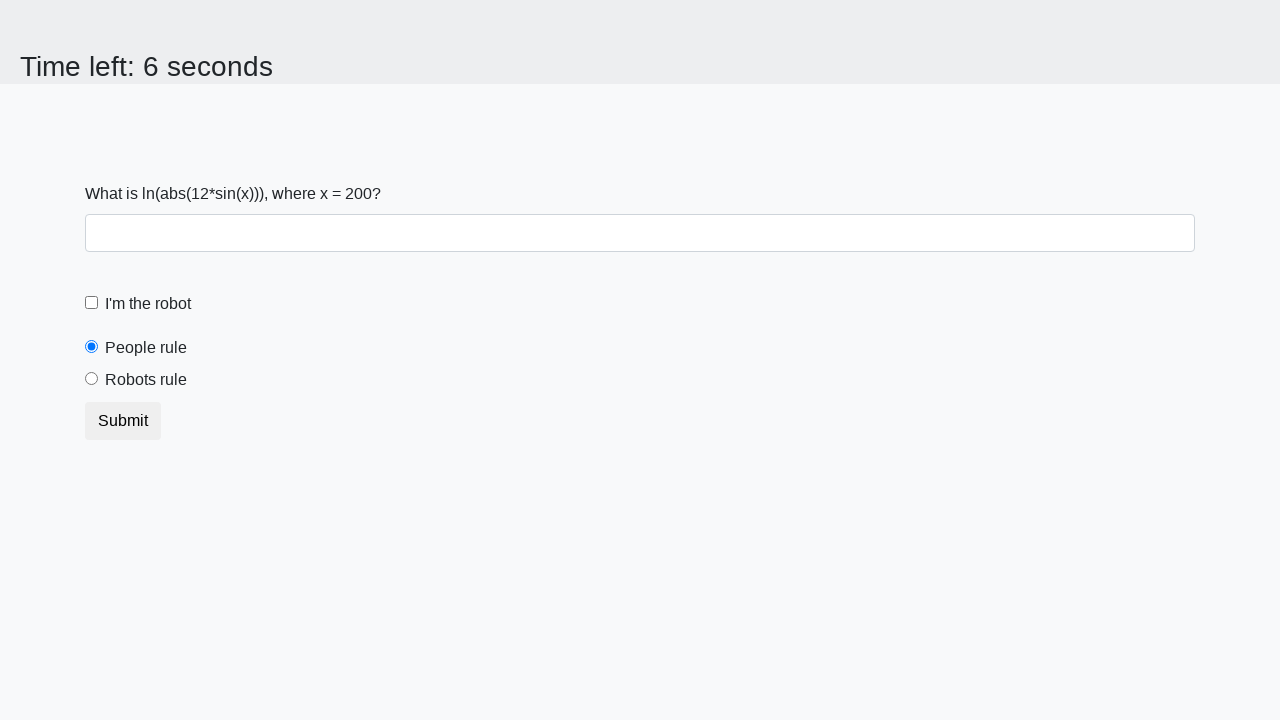

Calculated answer using logarithmic formula: log(|12 * sin(200)|) = 2.3494274153094987
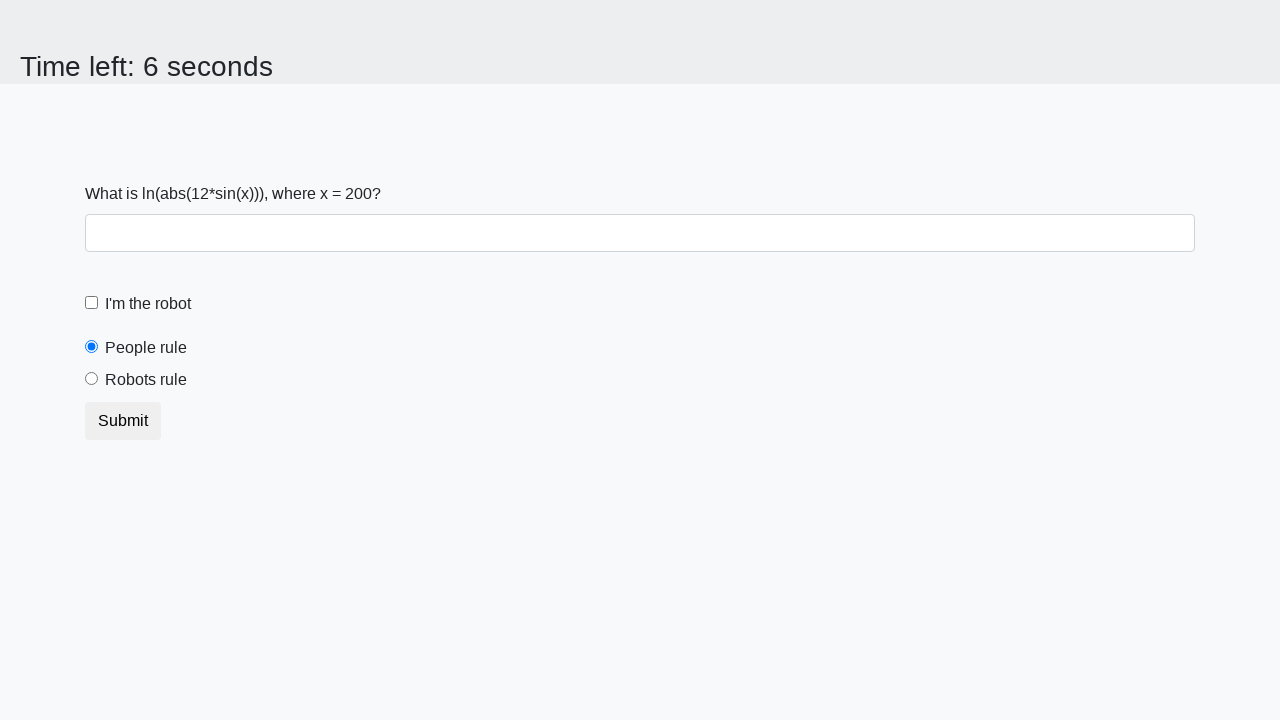

Filled answer field with calculated value: 2.3494274153094987 on #answer
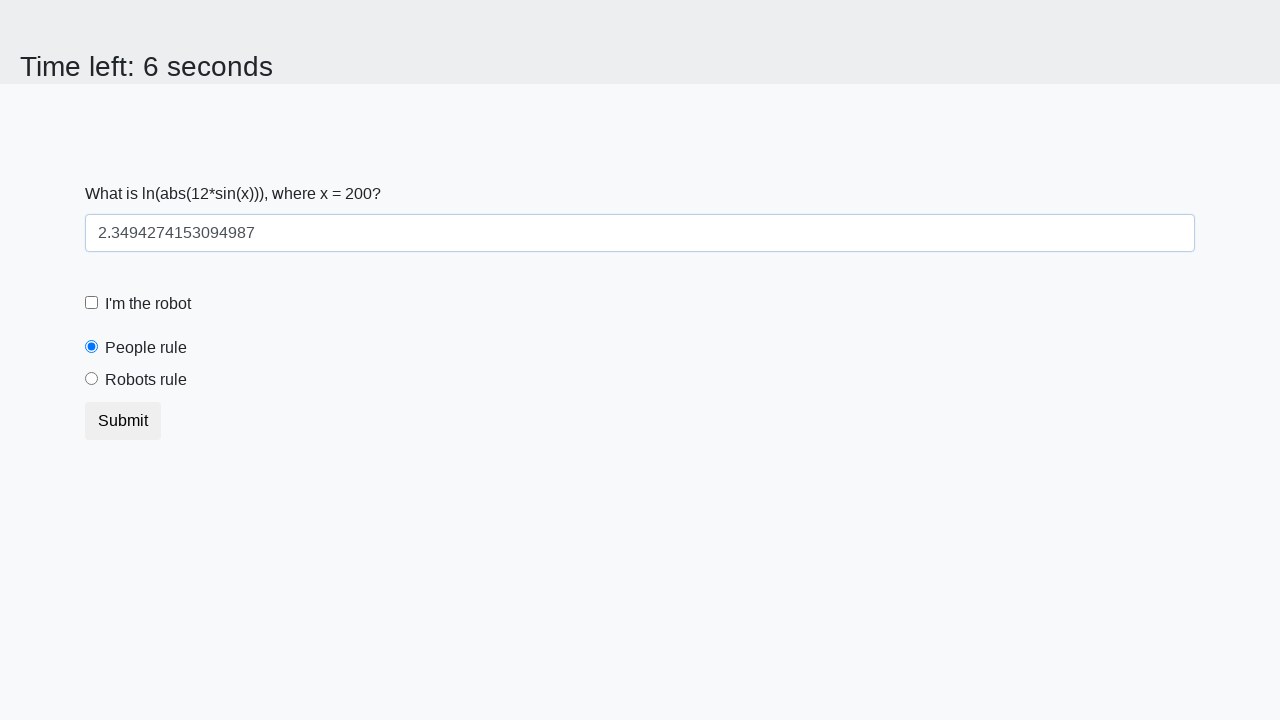

Clicked the checkbox label to select robot checkbox at (148, 304) on label[for='robotCheckbox']
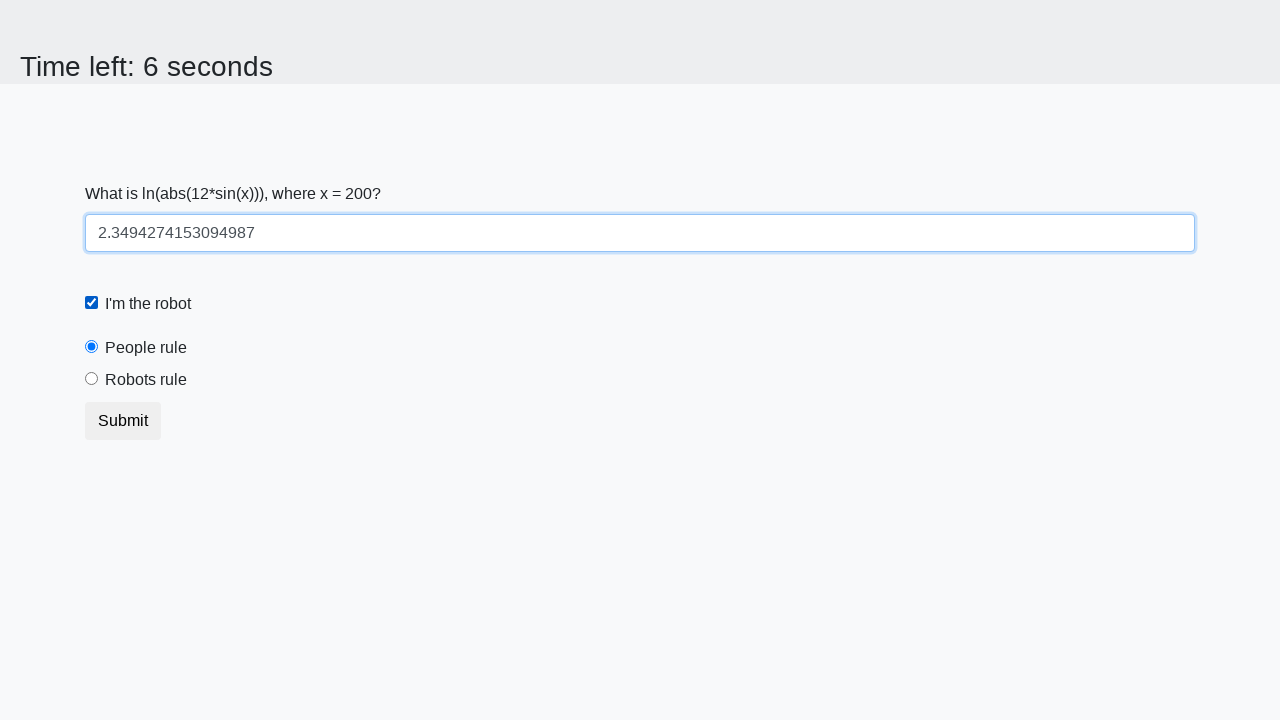

Clicked the radio button label to select 'robots rule' option at (146, 380) on label[for='robotsRule']
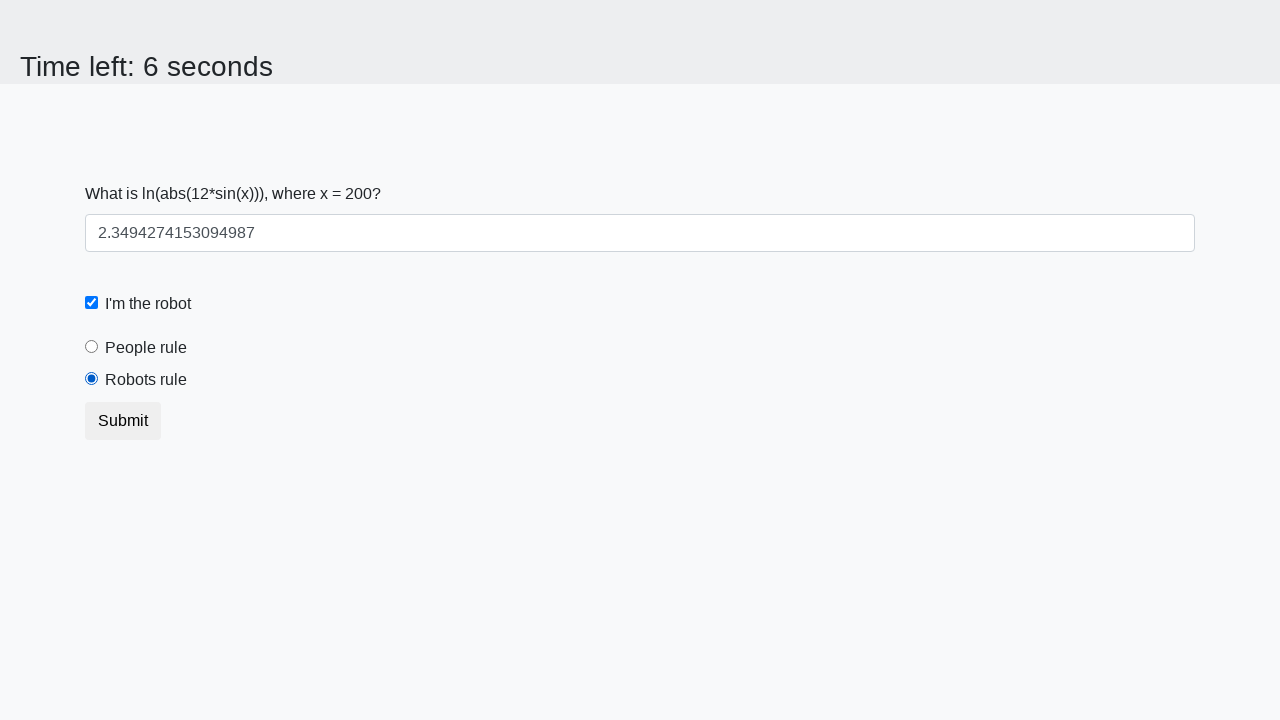

Clicked submit button to submit the math challenge form at (123, 421) on button.btn
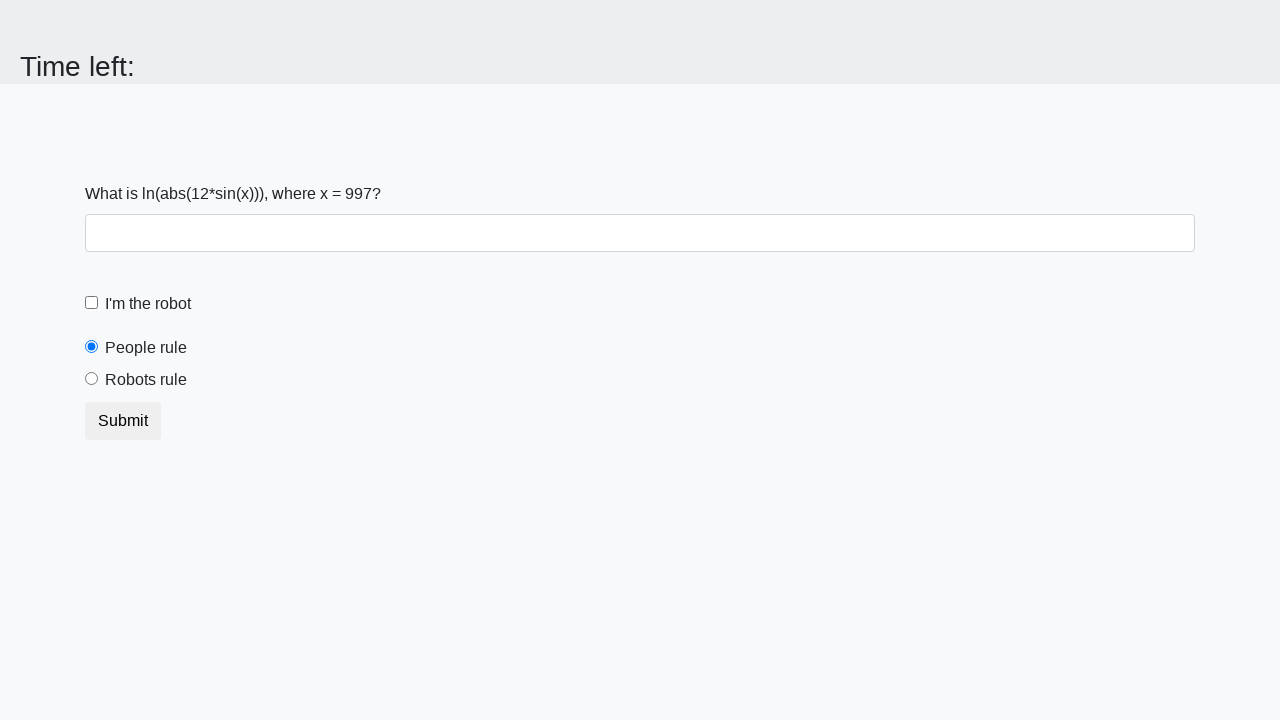

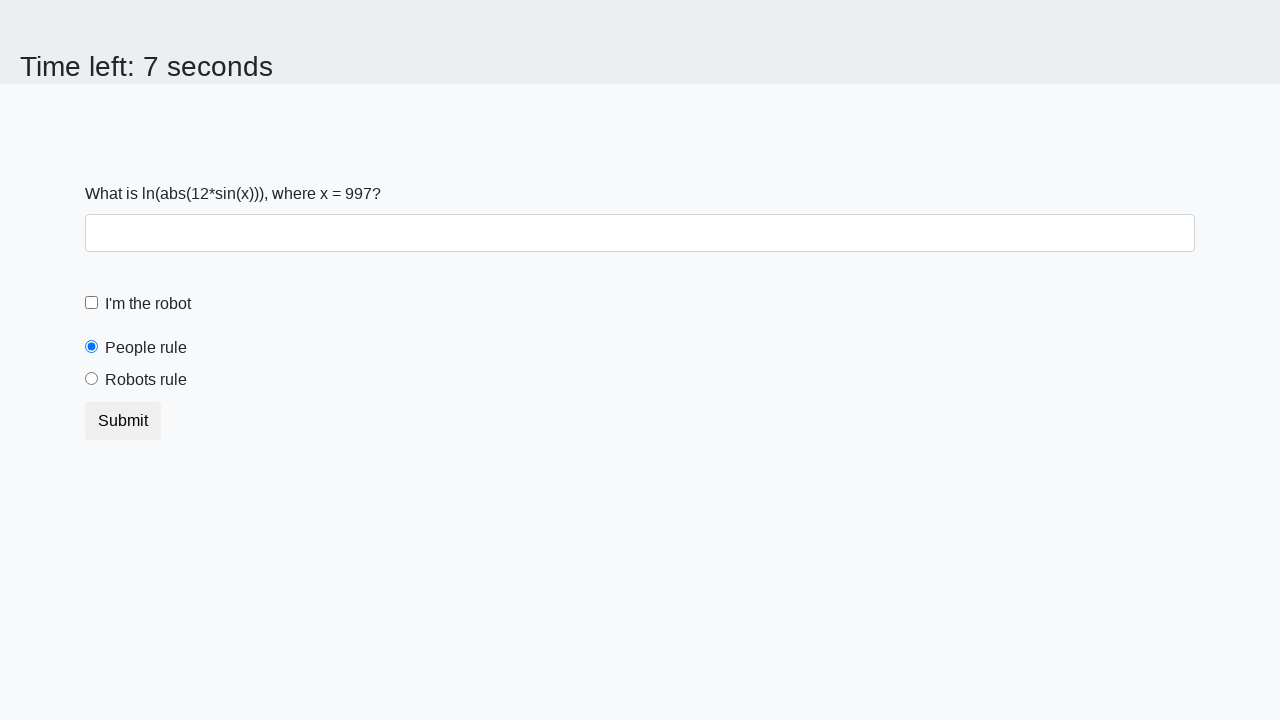